Tests dropdown selection functionality by selecting an option from a select menu using visible text on a demo QA site

Starting URL: https://demoqa.com/select-menu

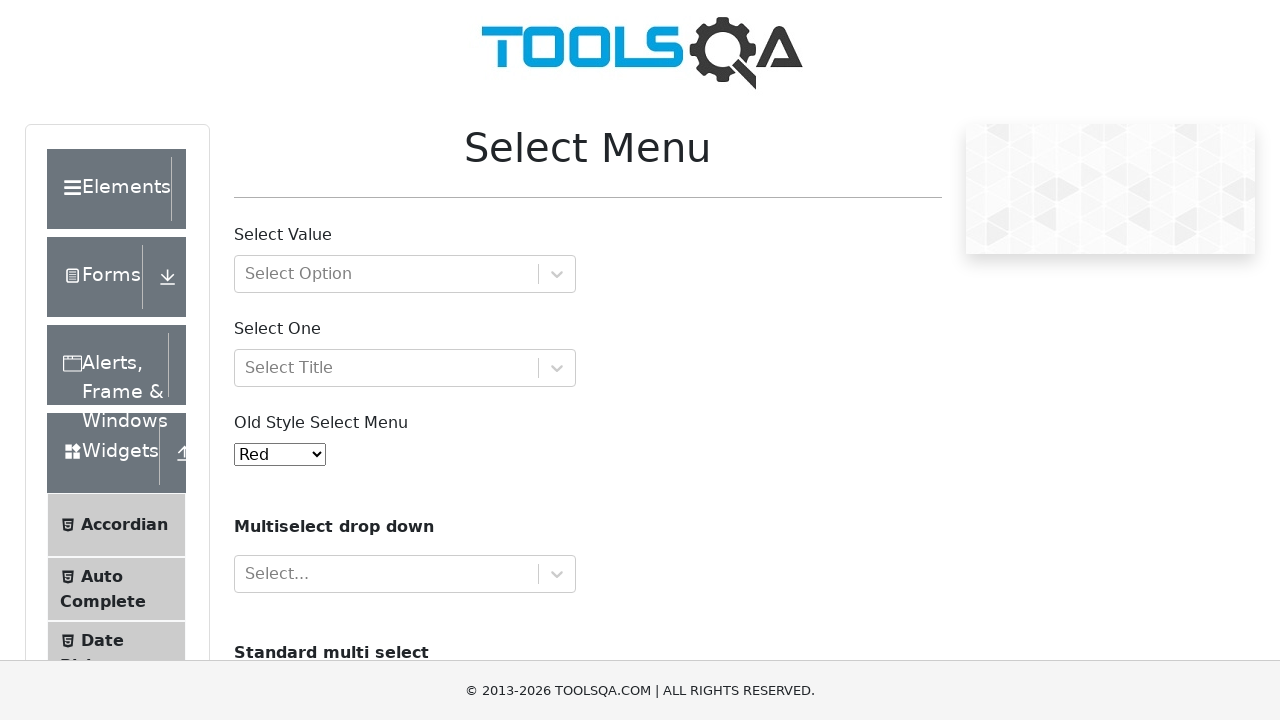

Selected 'Green' option from the old select menu dropdown by visible text on select#oldSelectMenu
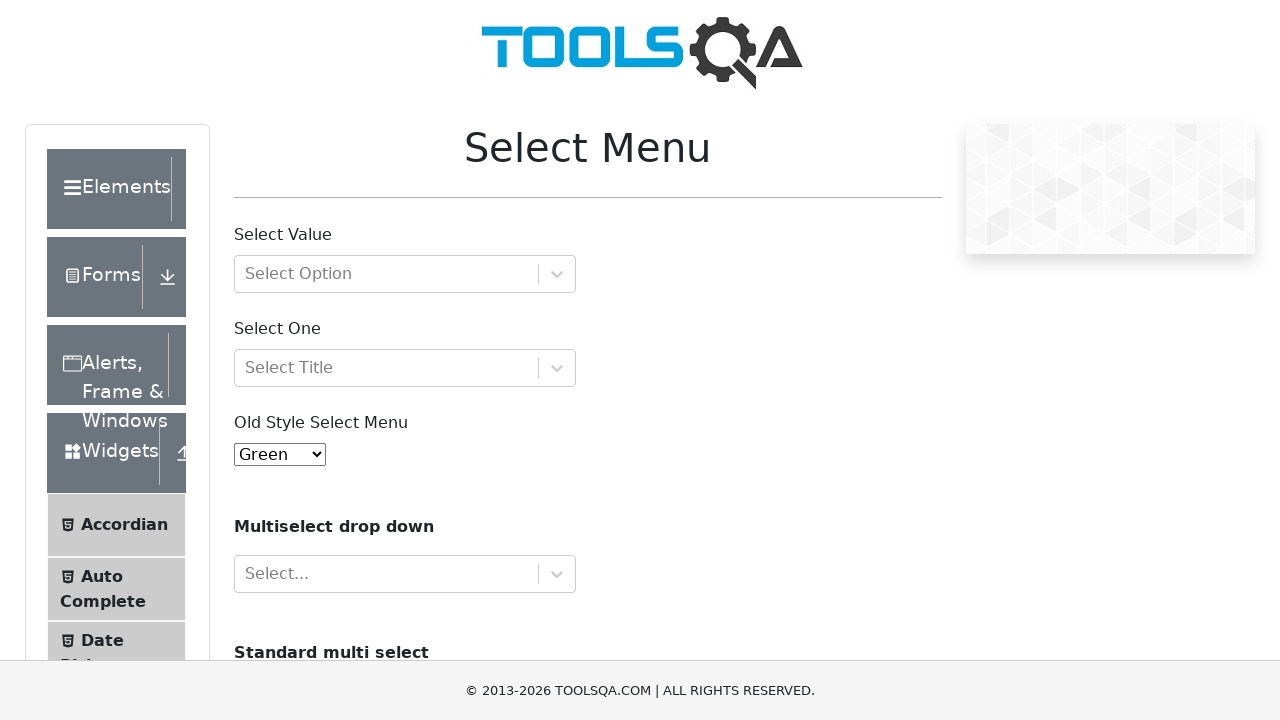

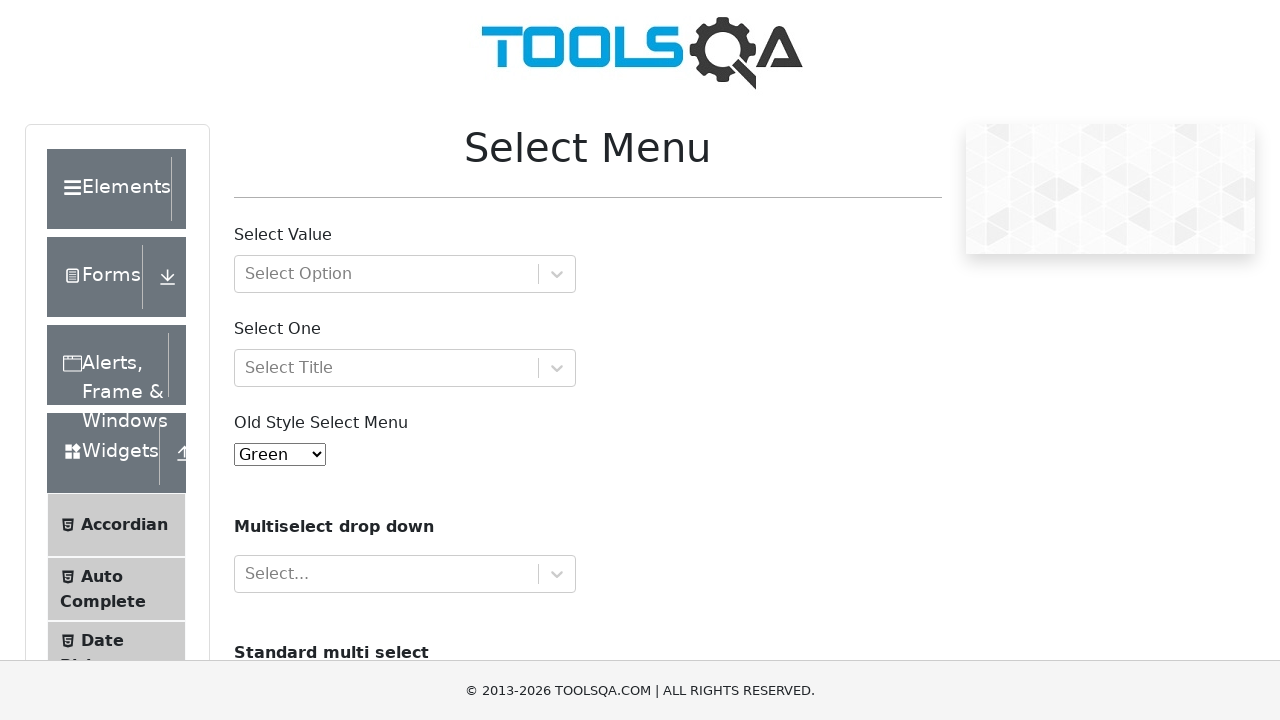